Navigates to an automation practice page and fills in an autocomplete text field with a value

Starting URL: https://rahulshettyacademy.com/AutomationPractice

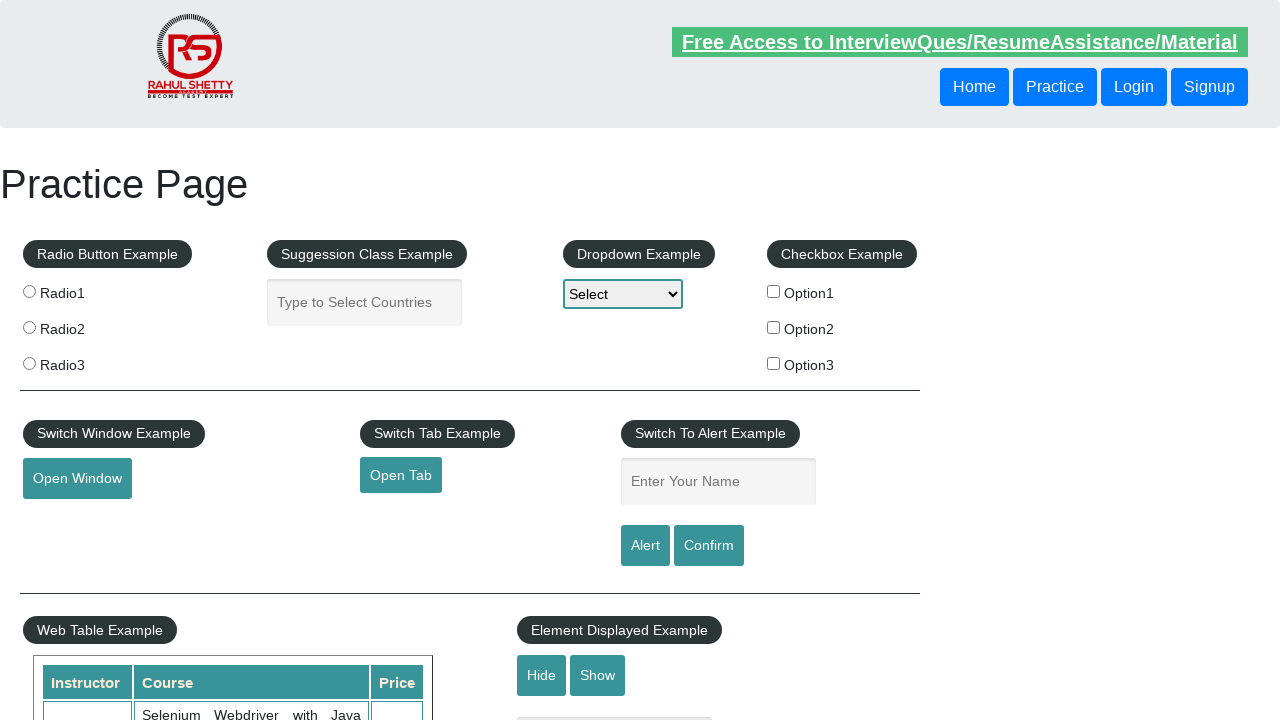

Navigated to automation practice page
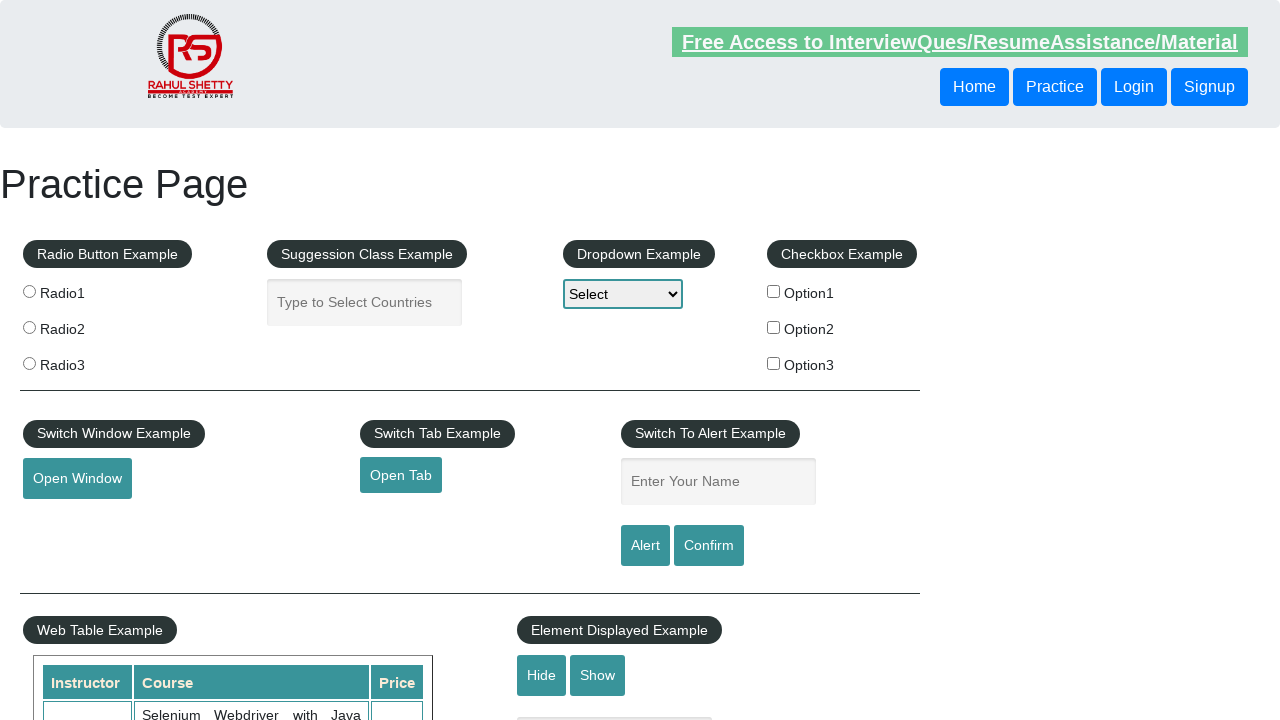

Filled autocomplete field with 'Apple' on #autocomplete
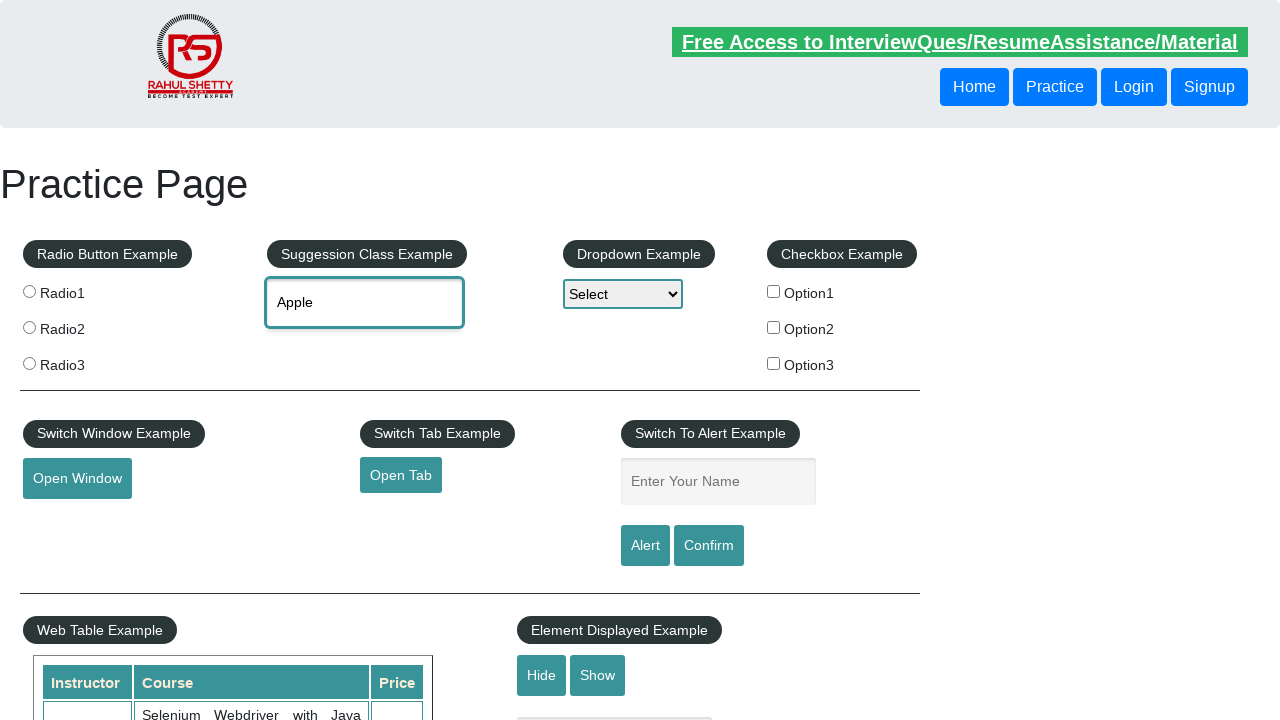

Waited 1000ms for autocomplete to process
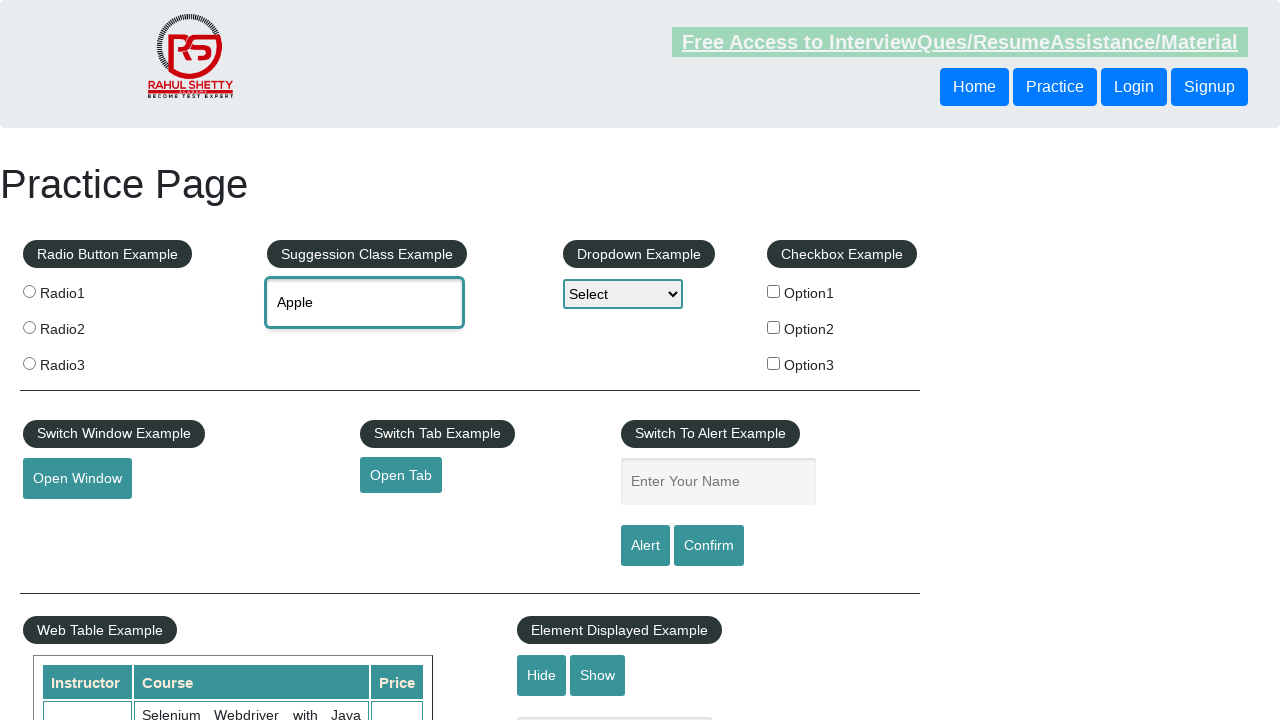

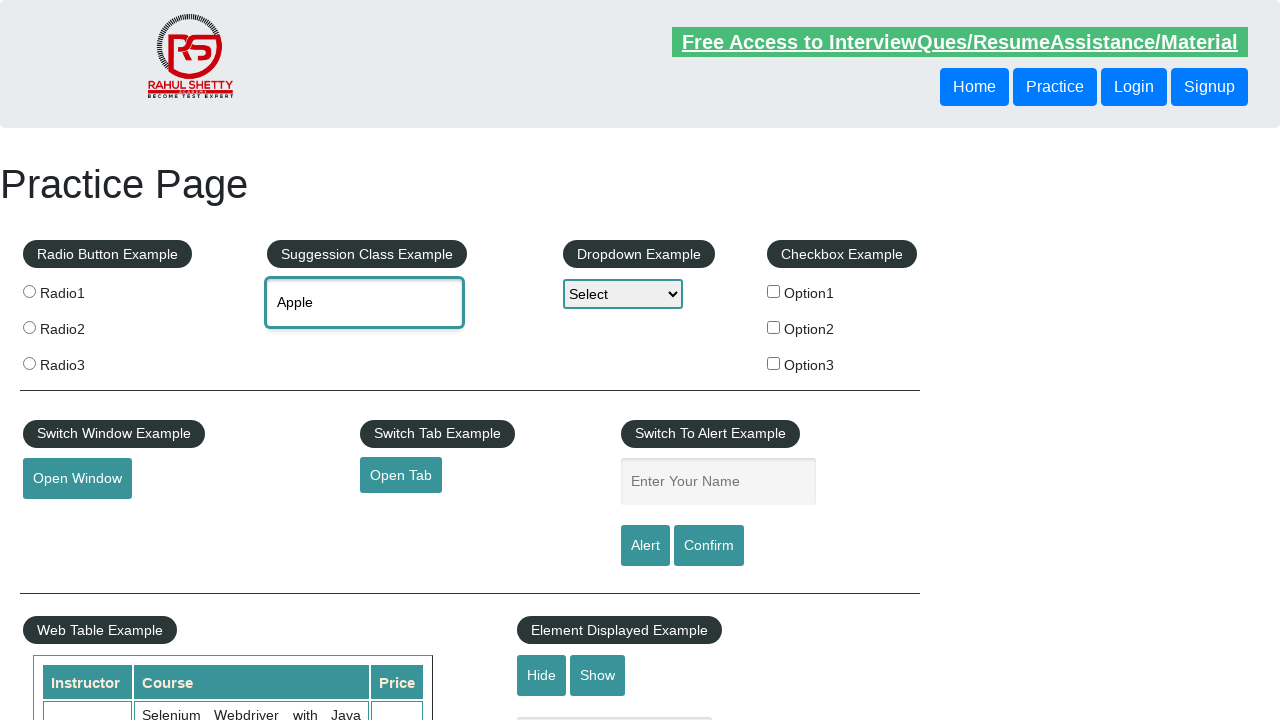